Demonstrates drag and drop by offset using target element coordinates

Starting URL: https://crossbrowsertesting.github.io/drag-and-drop

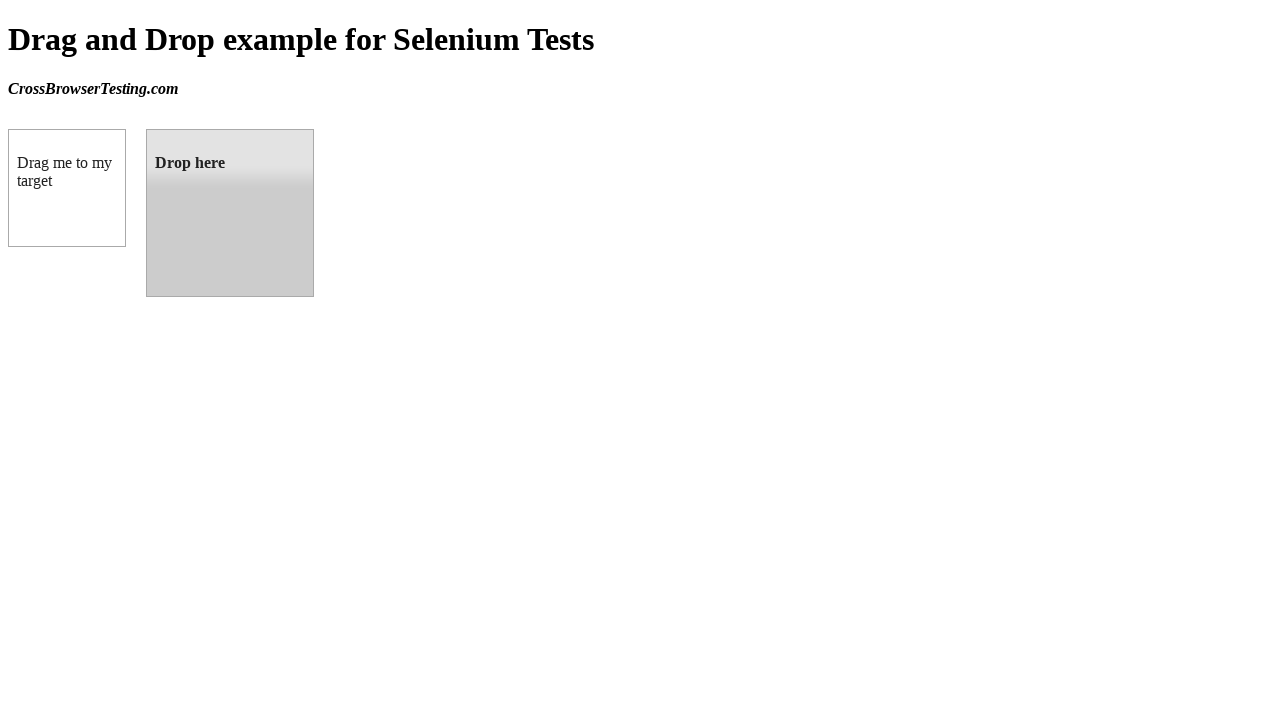

Located draggable element with id 'draggable'
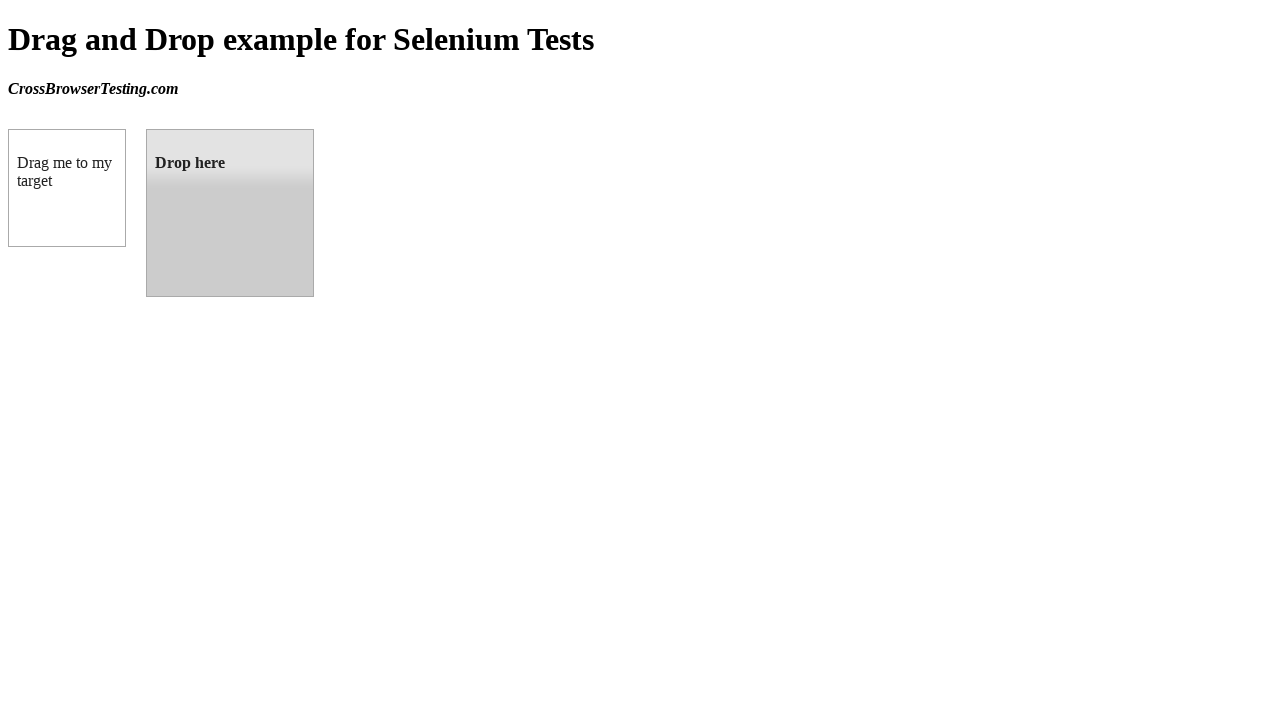

Located droppable element with id 'droppable'
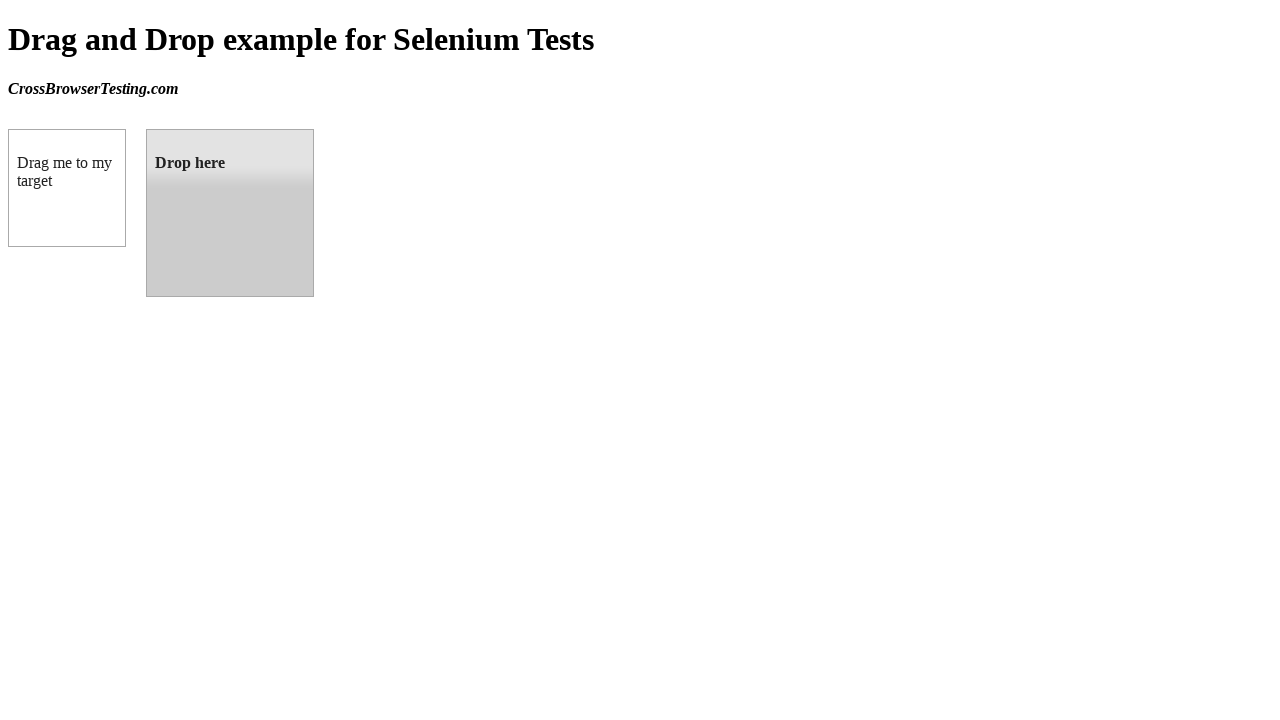

Retrieved bounding box coordinates of target droppable element
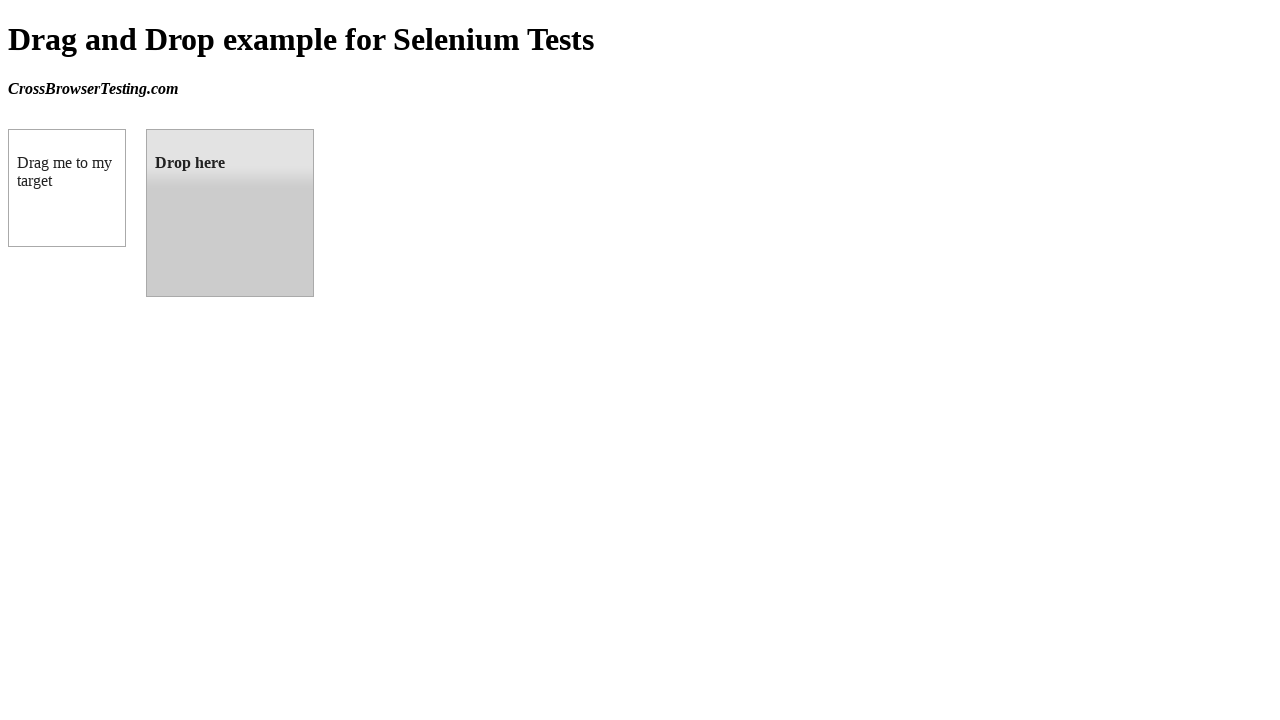

Dragged draggable element to droppable element by offset at (230, 213)
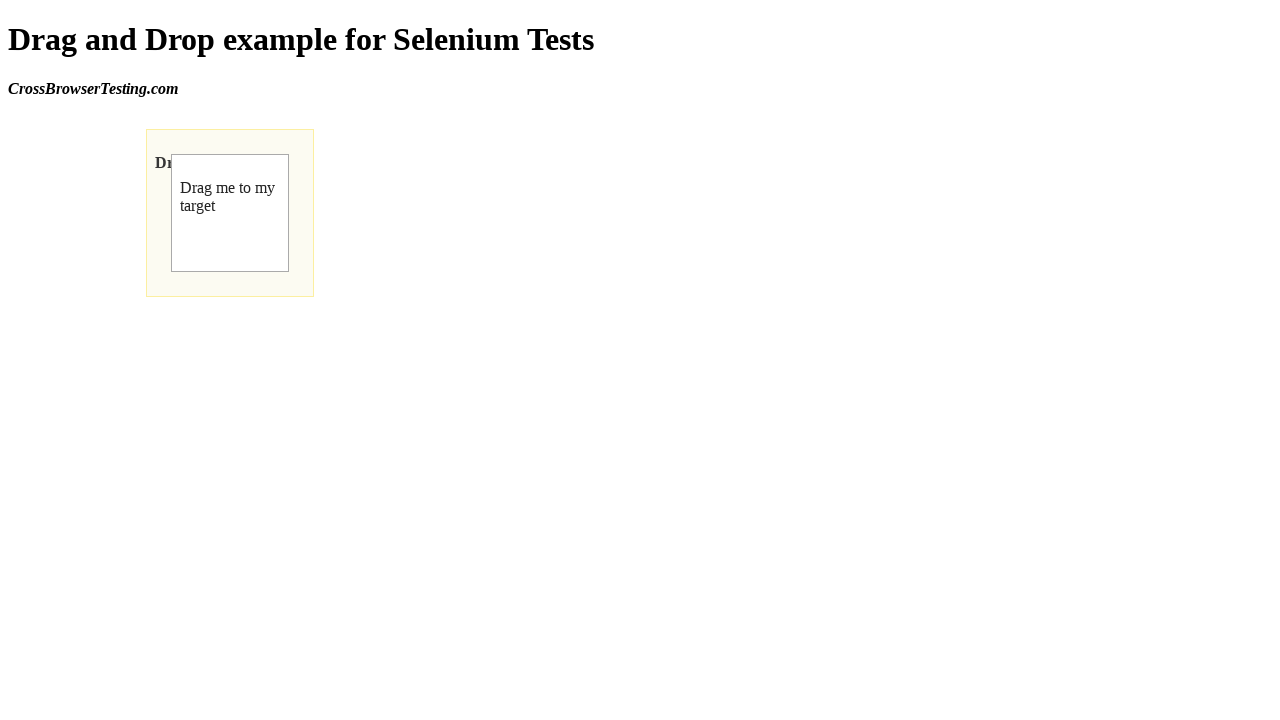

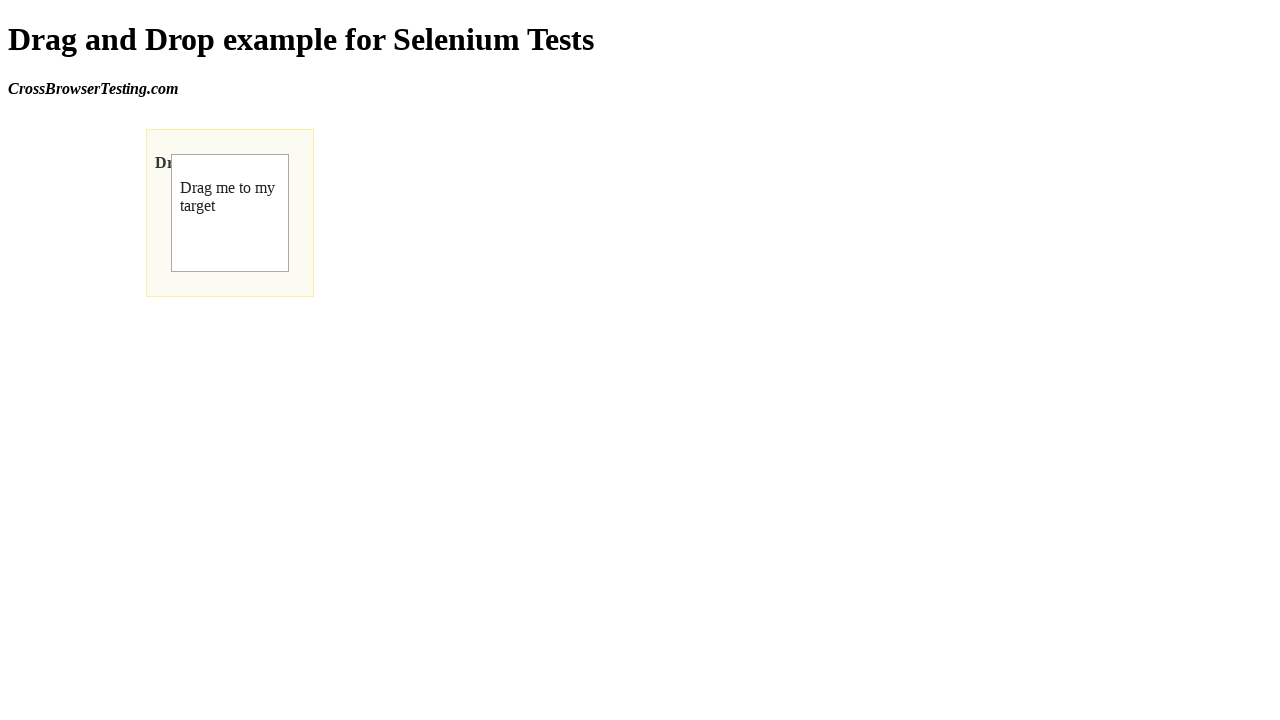